Tests JavaScript confirm dialog handling by clicking button and accepting alert

Starting URL: https://the-internet.herokuapp.com/javascript_alerts

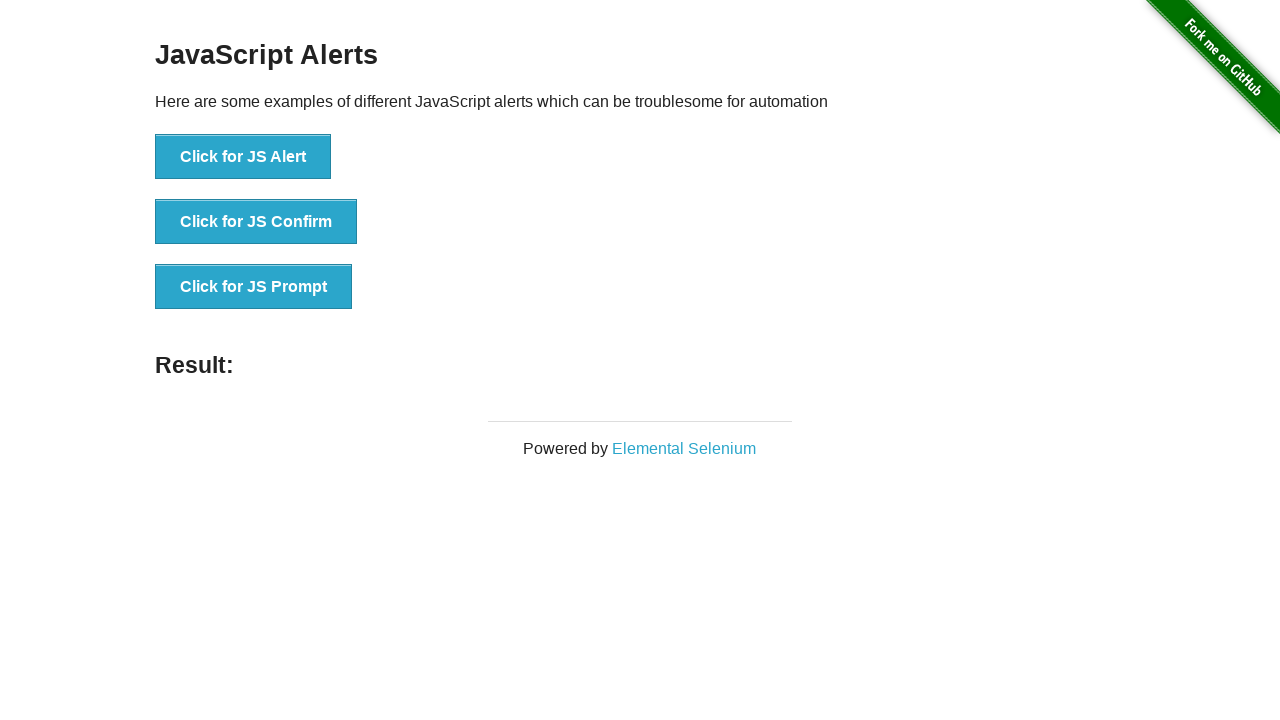

Set up dialog handler to automatically accept dialogs
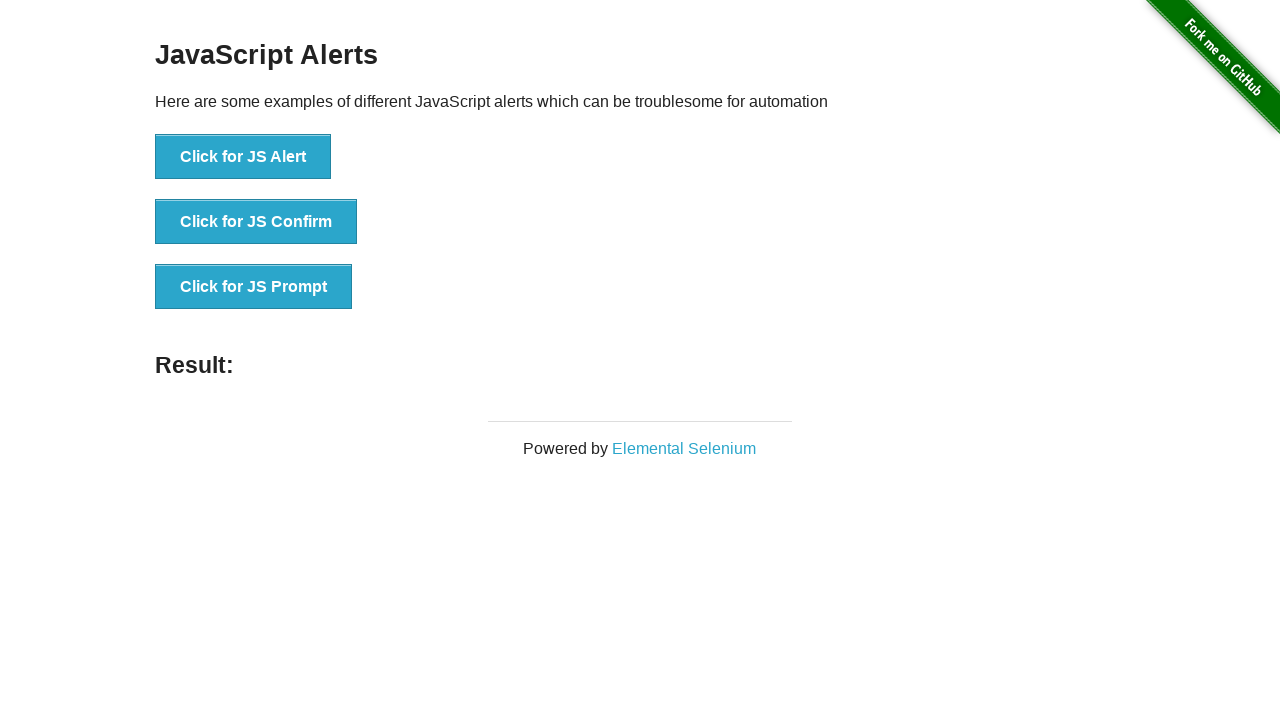

Clicked 'Click for JS Confirm' button to trigger JavaScript confirm dialog at (256, 222) on xpath=//*[text()='Click for JS Confirm']
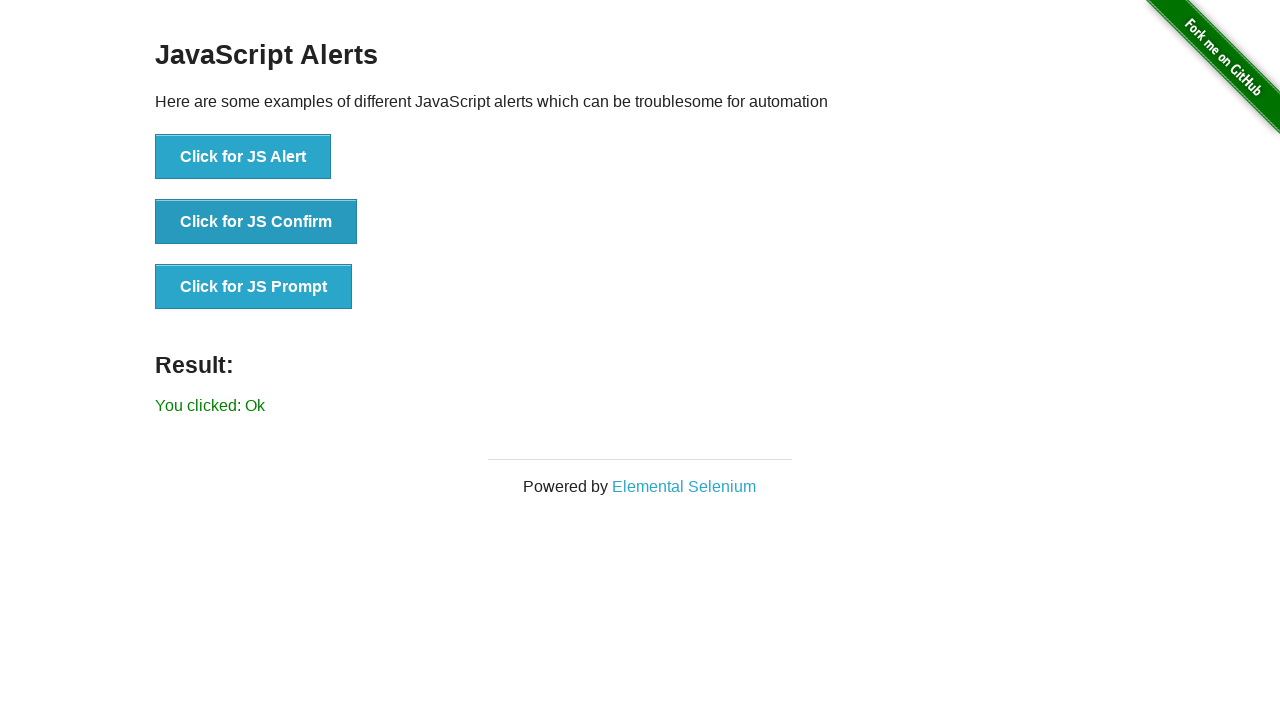

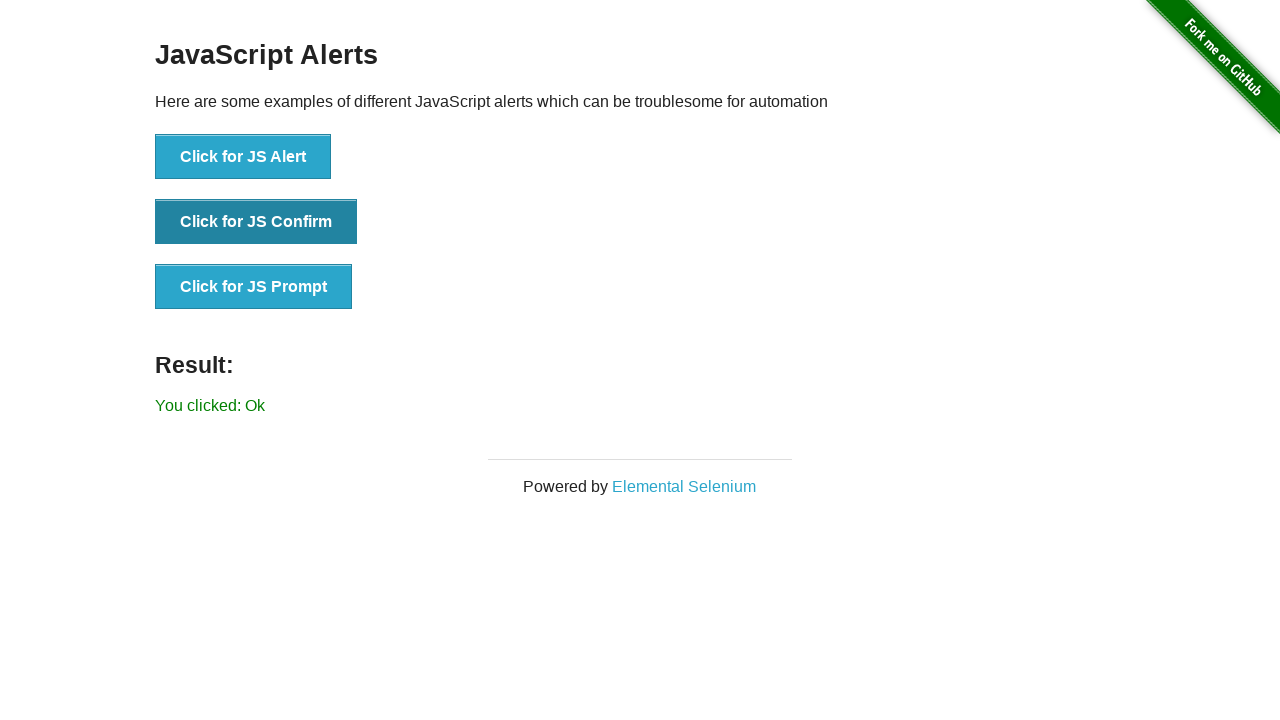